Navigates to RedBus website and waits for the page to load

Starting URL: https://www.redbus.in/

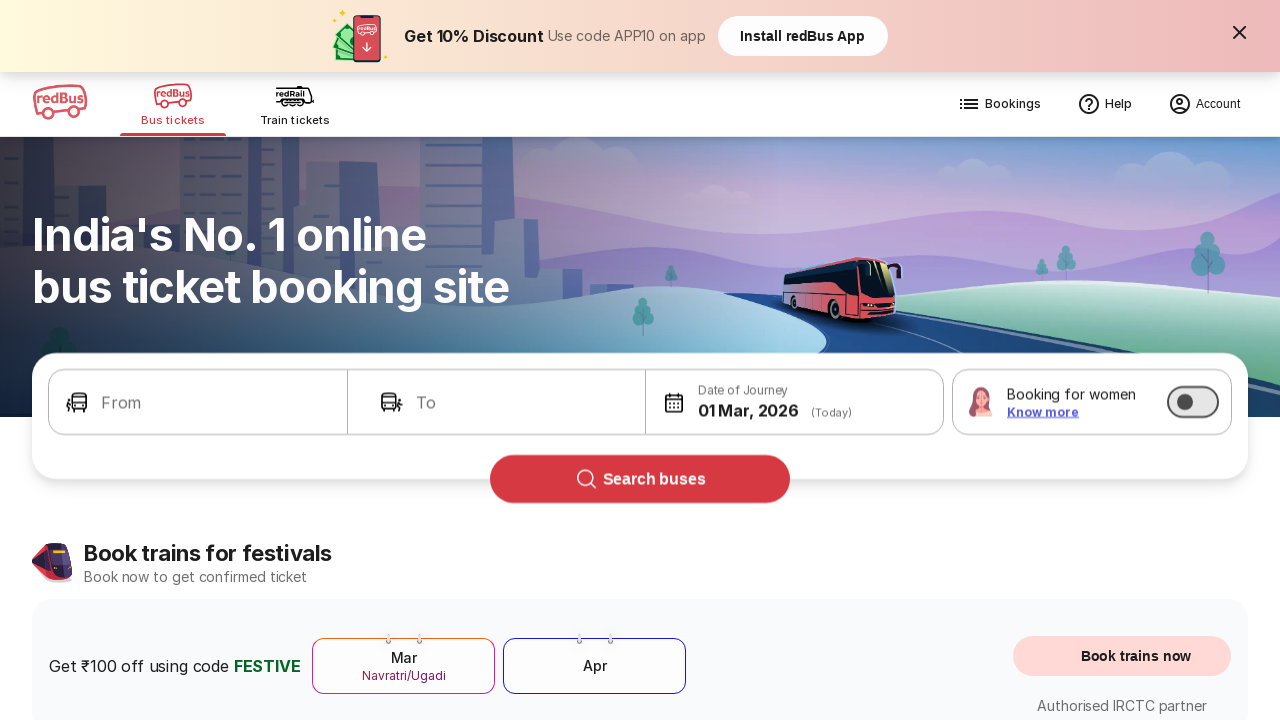

Waited for DOM content to load on RedBus homepage
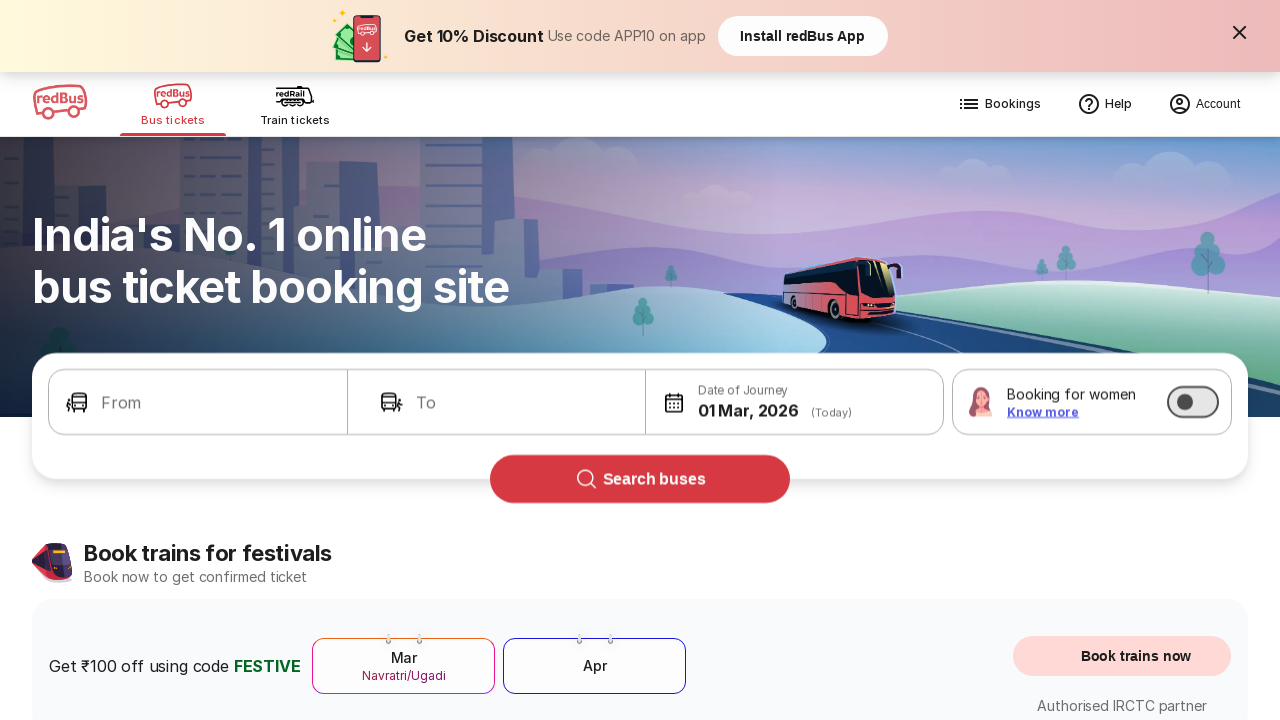

RedBus page body element is now visible
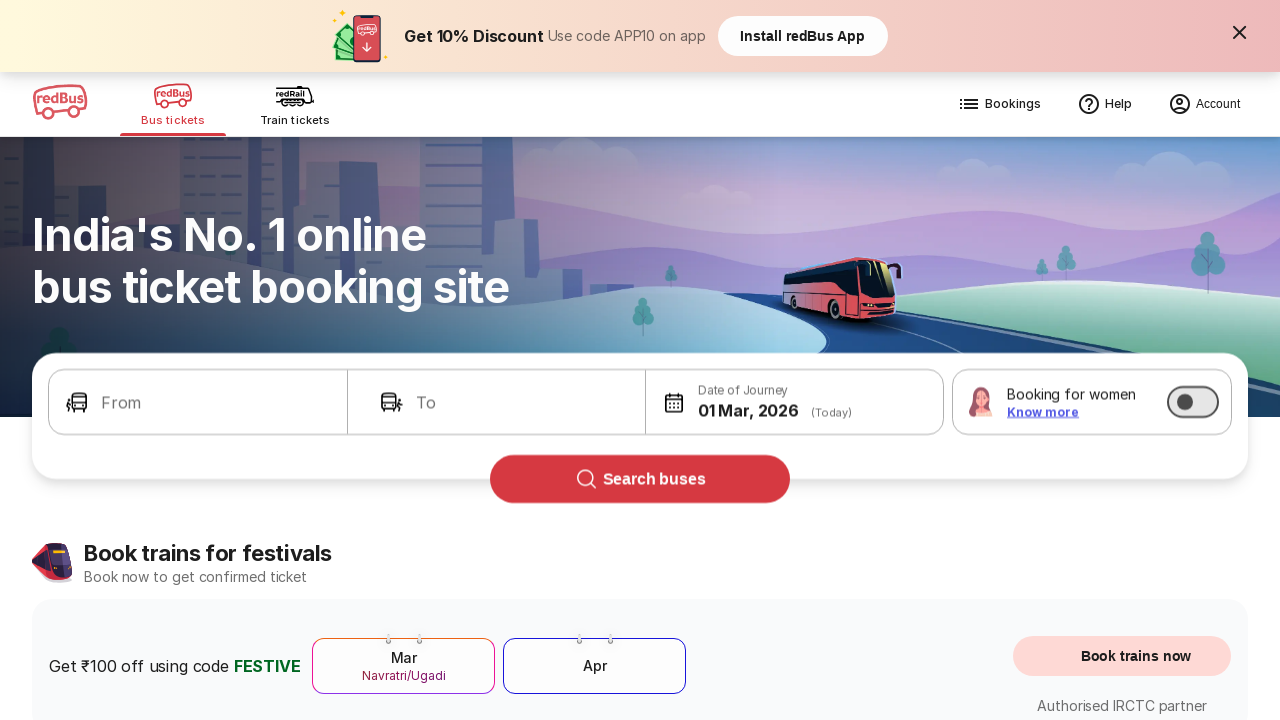

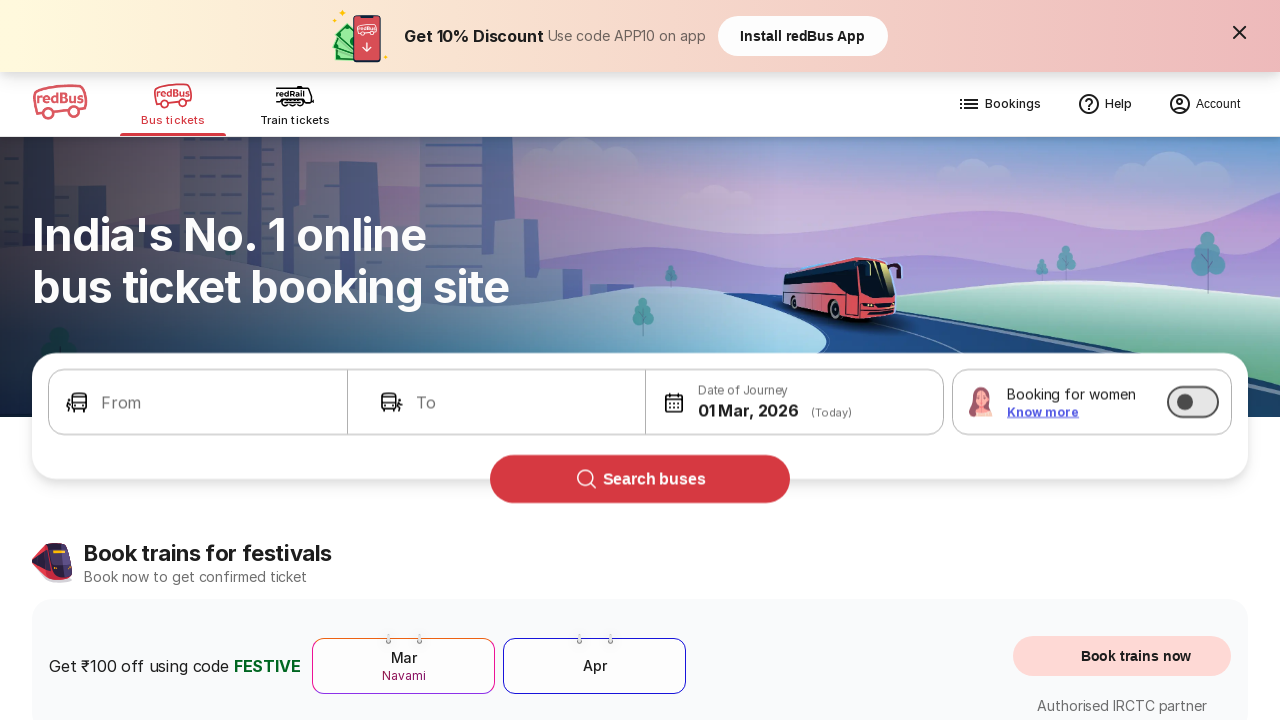